Tests window scrolling functionality by scrolling down and then up on the alerts page

Starting URL: https://demoqa.com/alerts

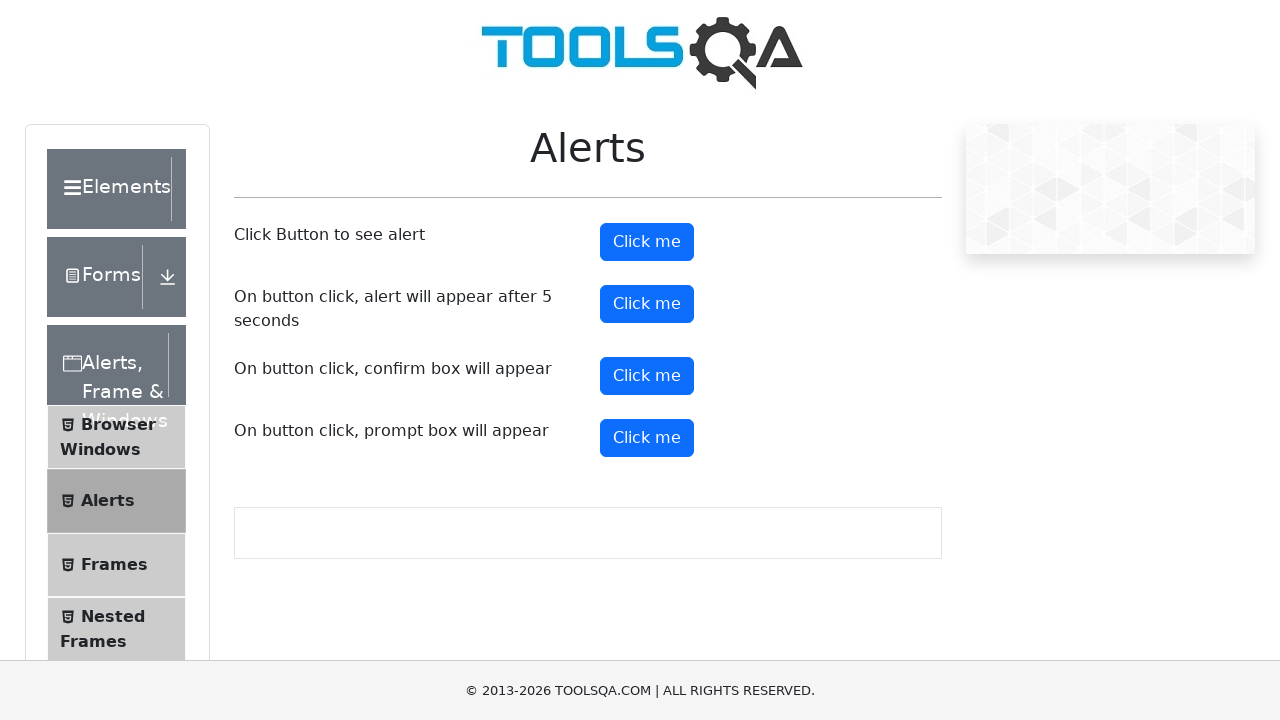

Navigated to alerts page
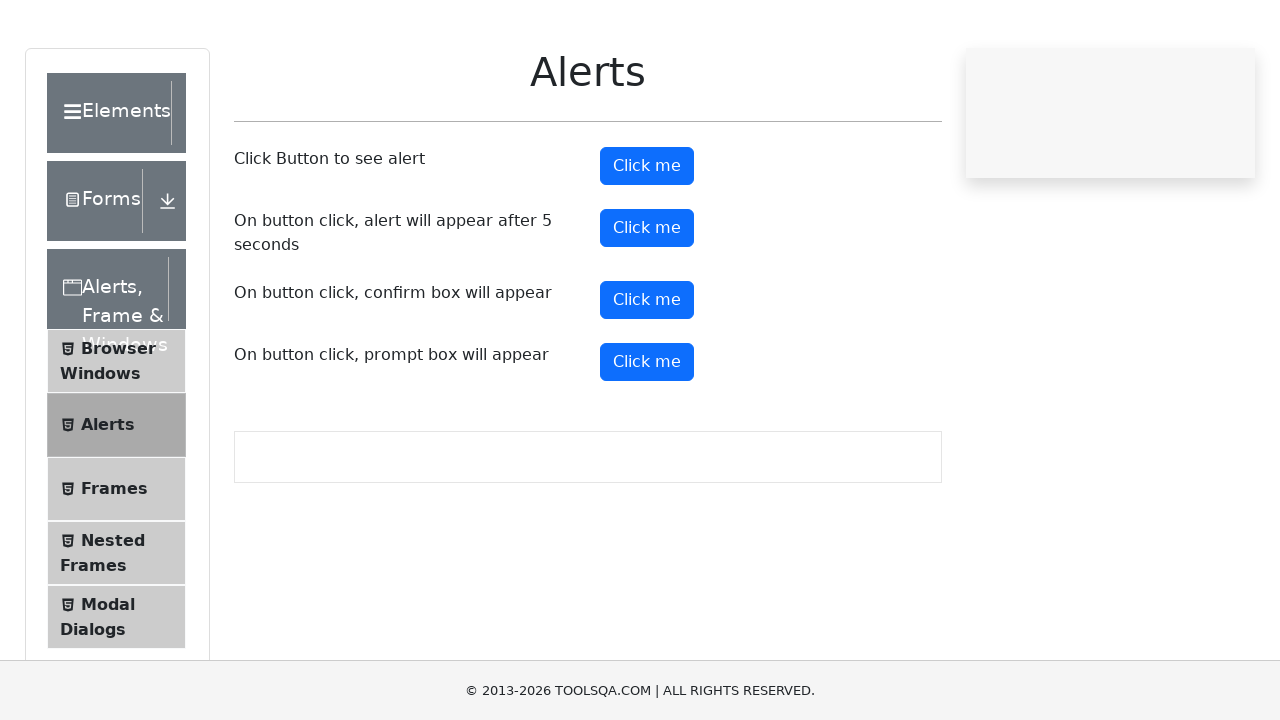

Scrolled down by 200 pixels
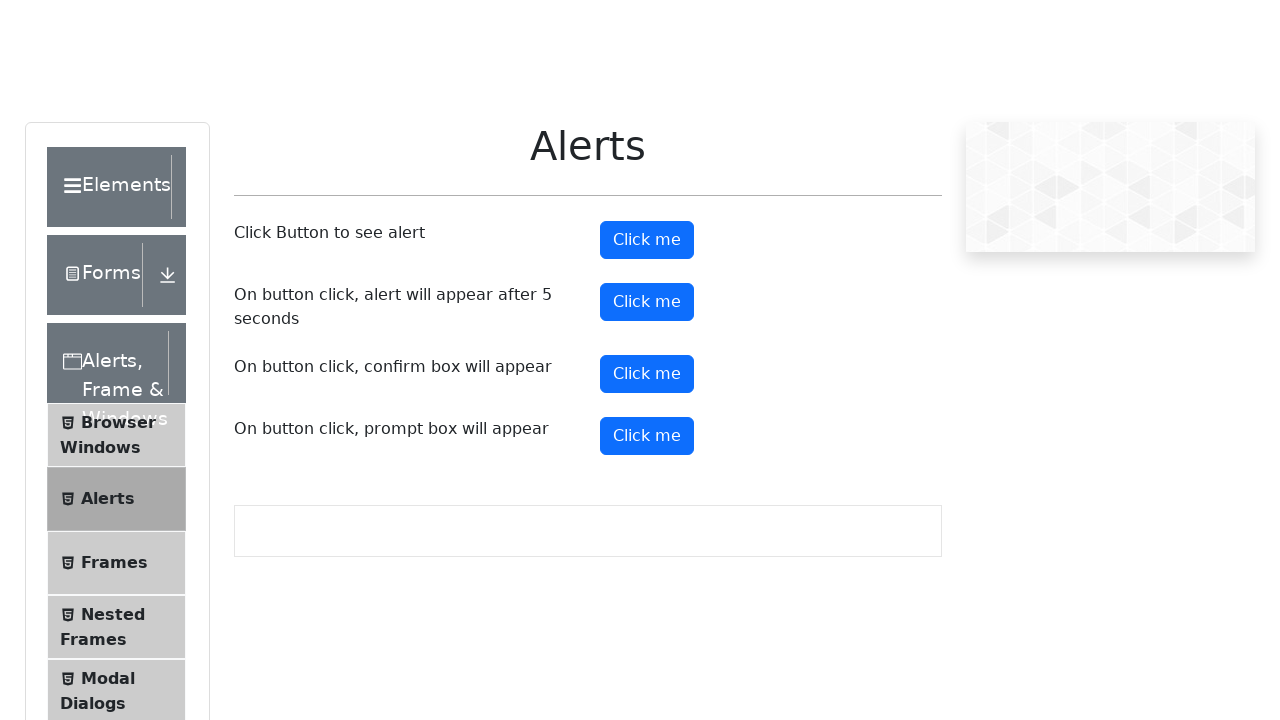

Scrolled up by 500 pixels
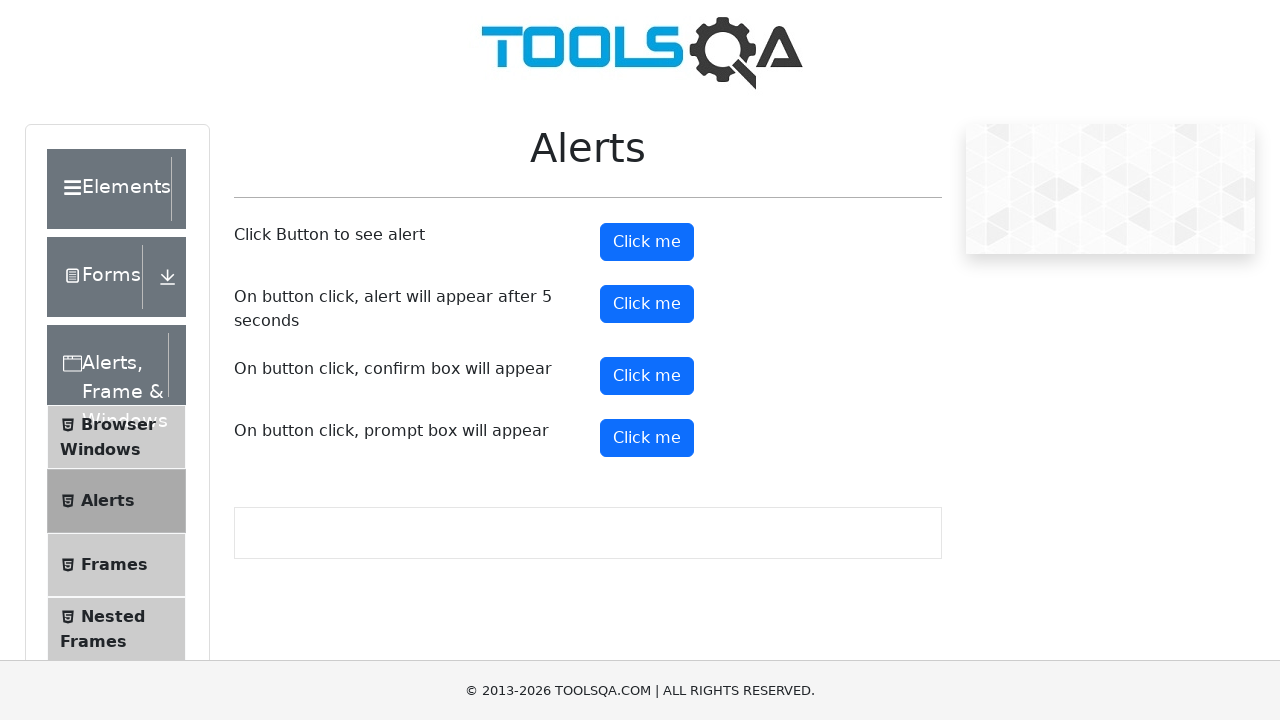

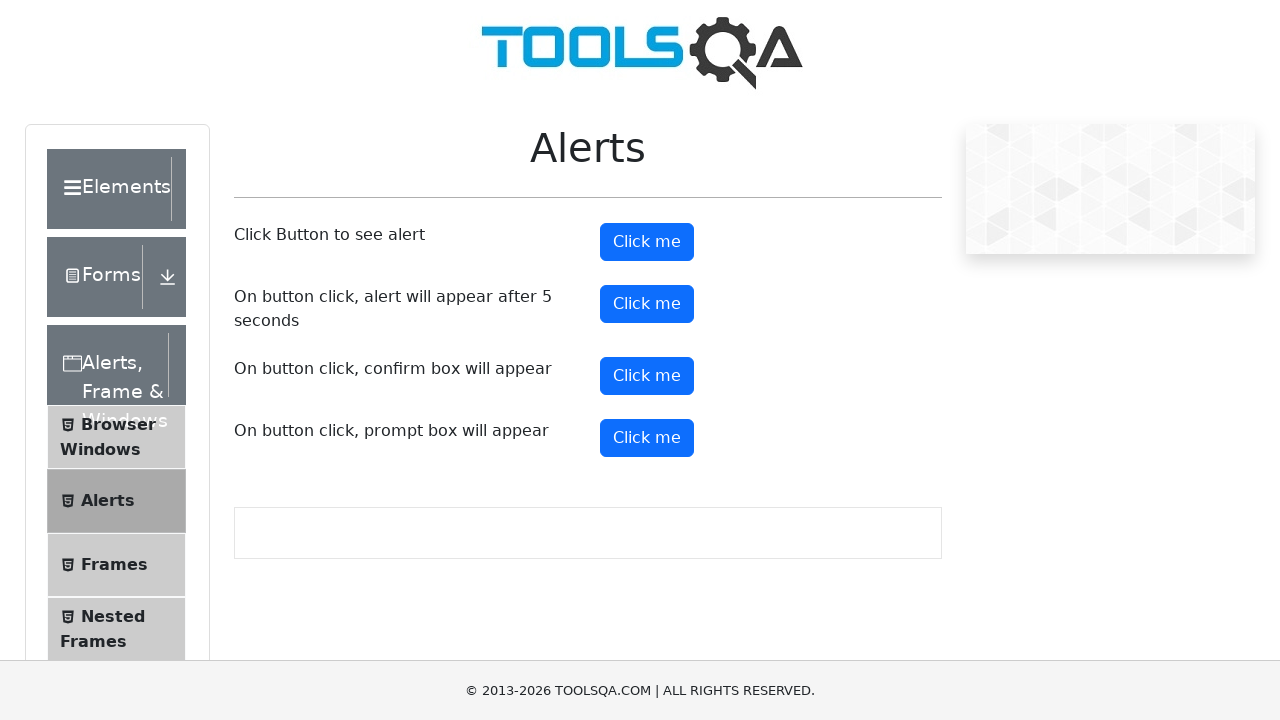